Tests navigation through Selenium documentation by clicking menu items to reach Grid Components page, verifying the page content, then clicking the GitHub footer link and verifying it opens the correct GitHub repository in a new tab.

Starting URL: https://www.selenium.dev/documentation/webdriver/getting_started/

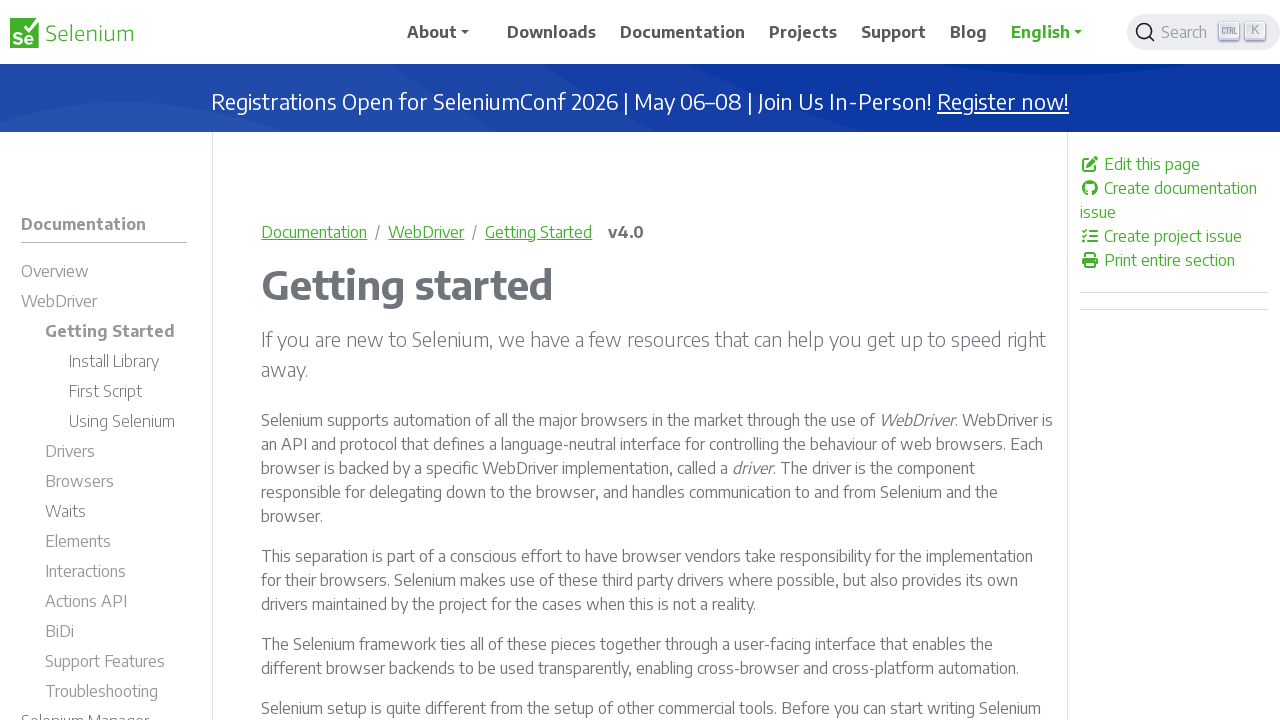

Clicked on Grid option from the documentation menu at (104, 361) on xpath=//a[@id='m-documentationgrid']
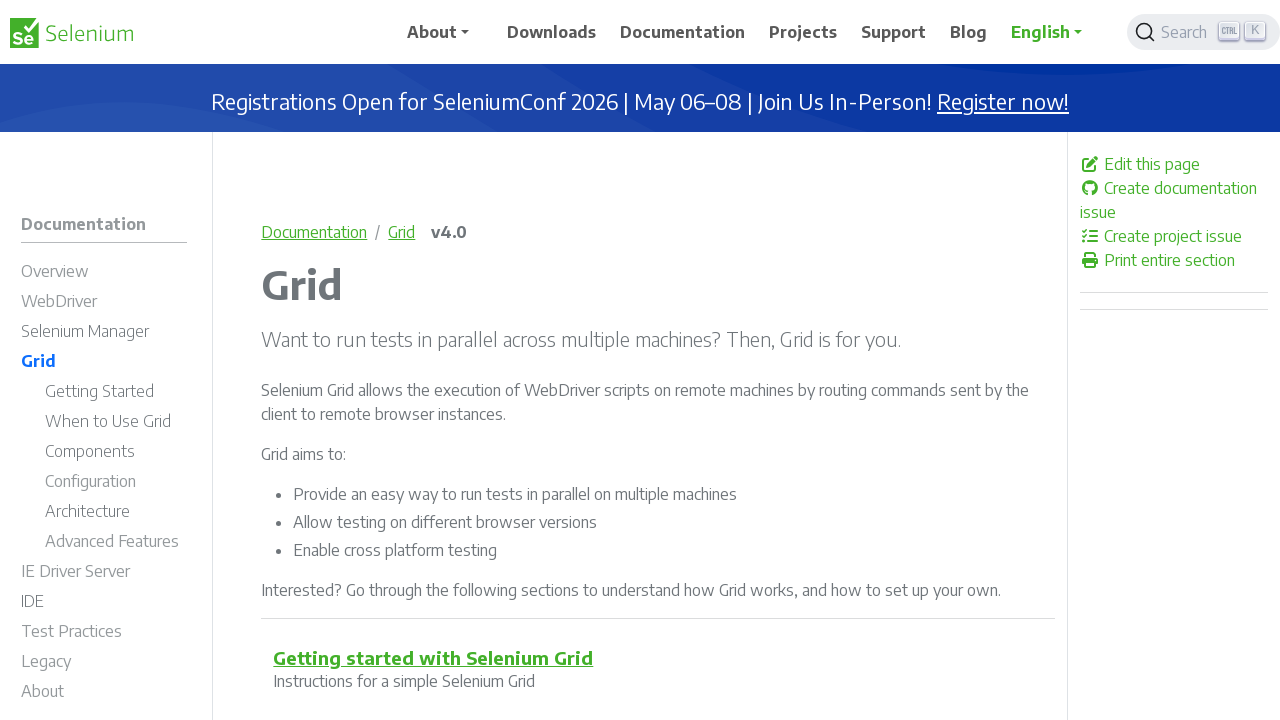

Clicked on Grid Components from the submenu at (116, 454) on xpath=//a[@title='Selenium Grid Components']
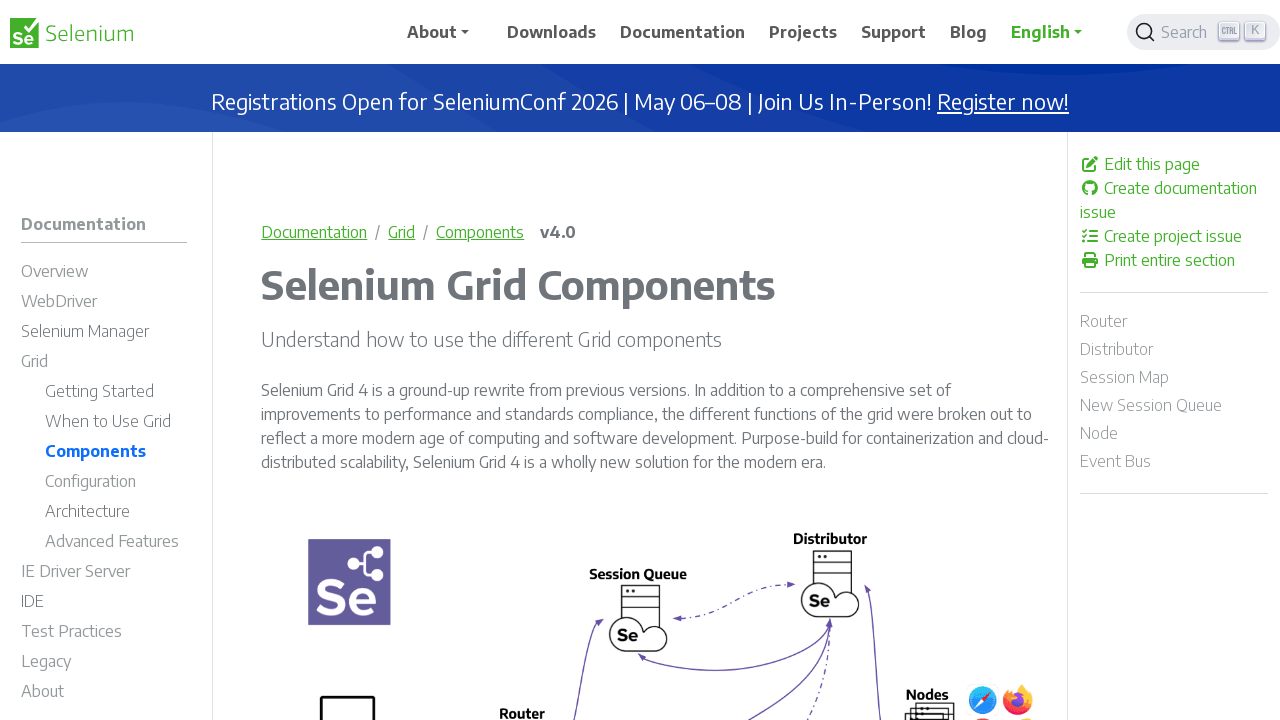

Waited for Selenium Grid Components header to load
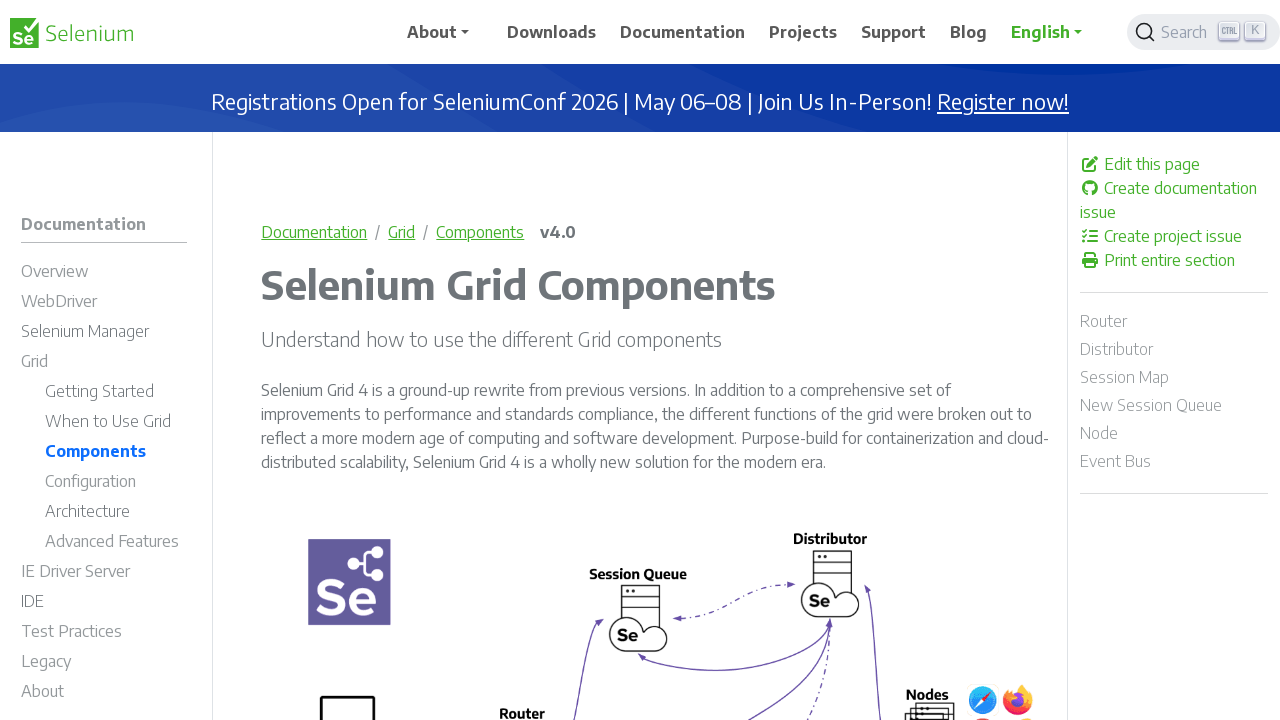

Verified header text is 'Selenium Grid Components'
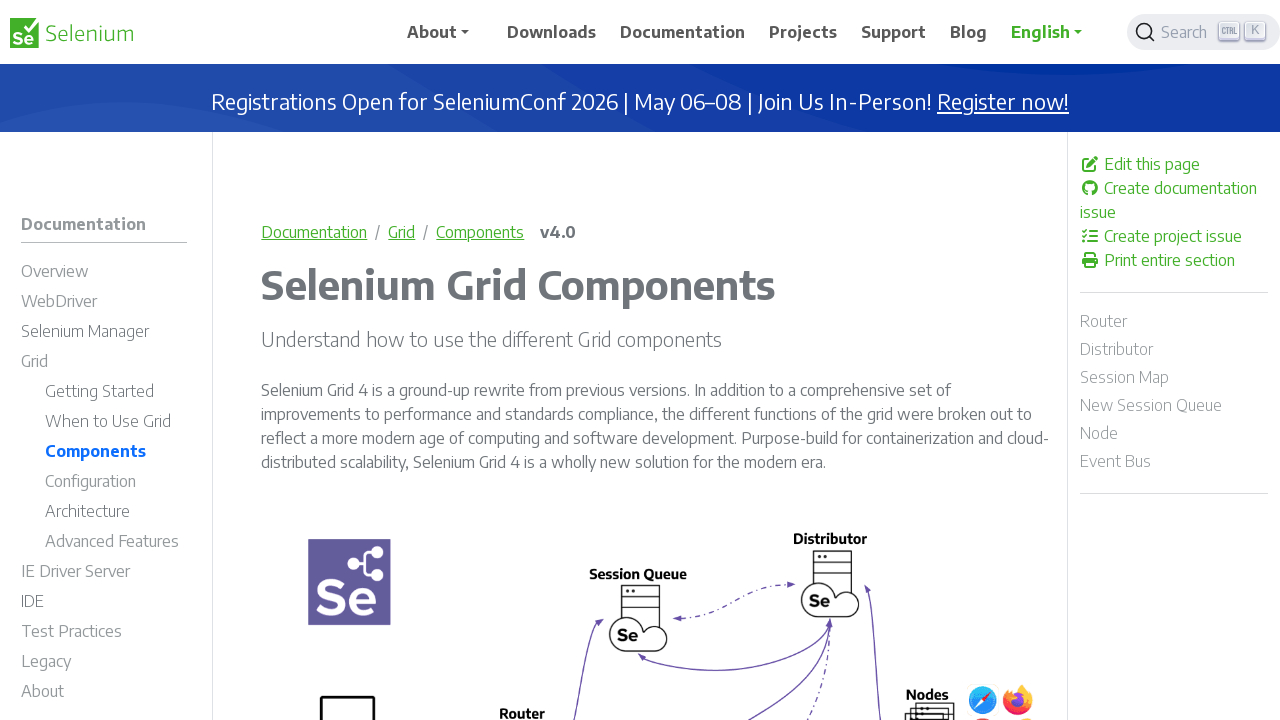

Verified page title is 'Selenium Grid Components | Selenium'
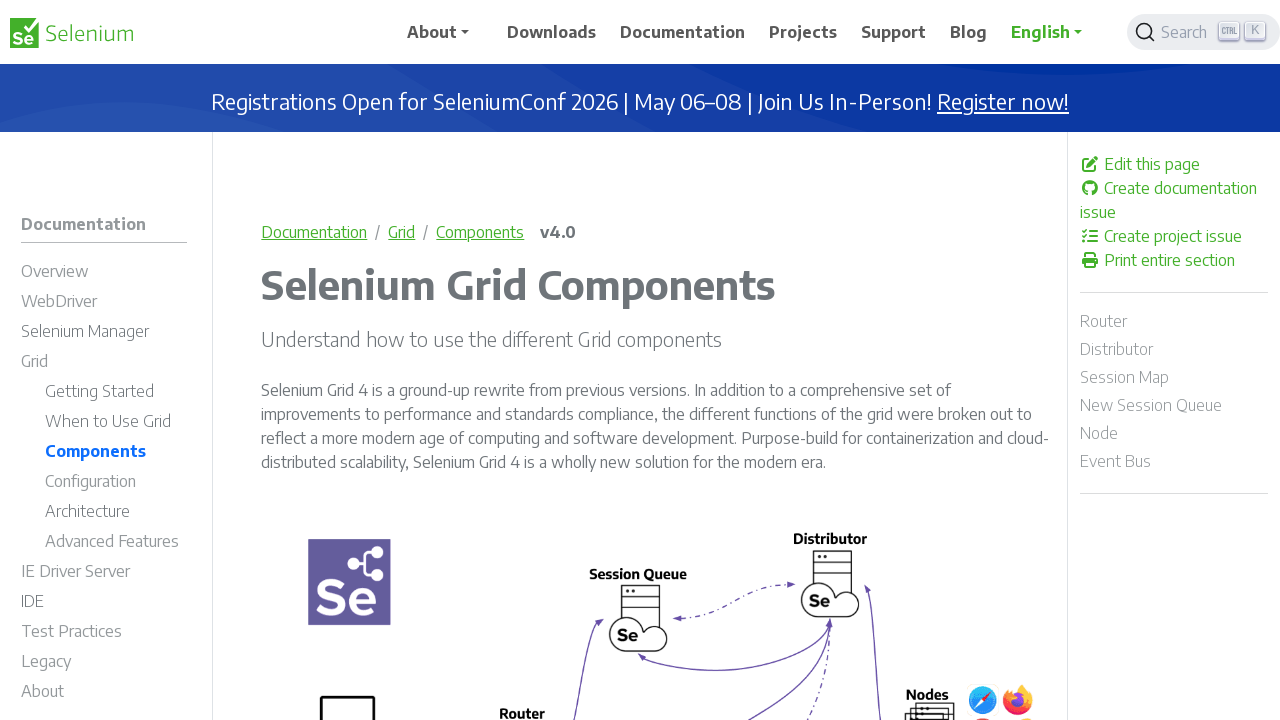

Clicked on GitHub icon in the footer at (1173, 599) on xpath=//footer//*[contains(@class, 'fa-github')]
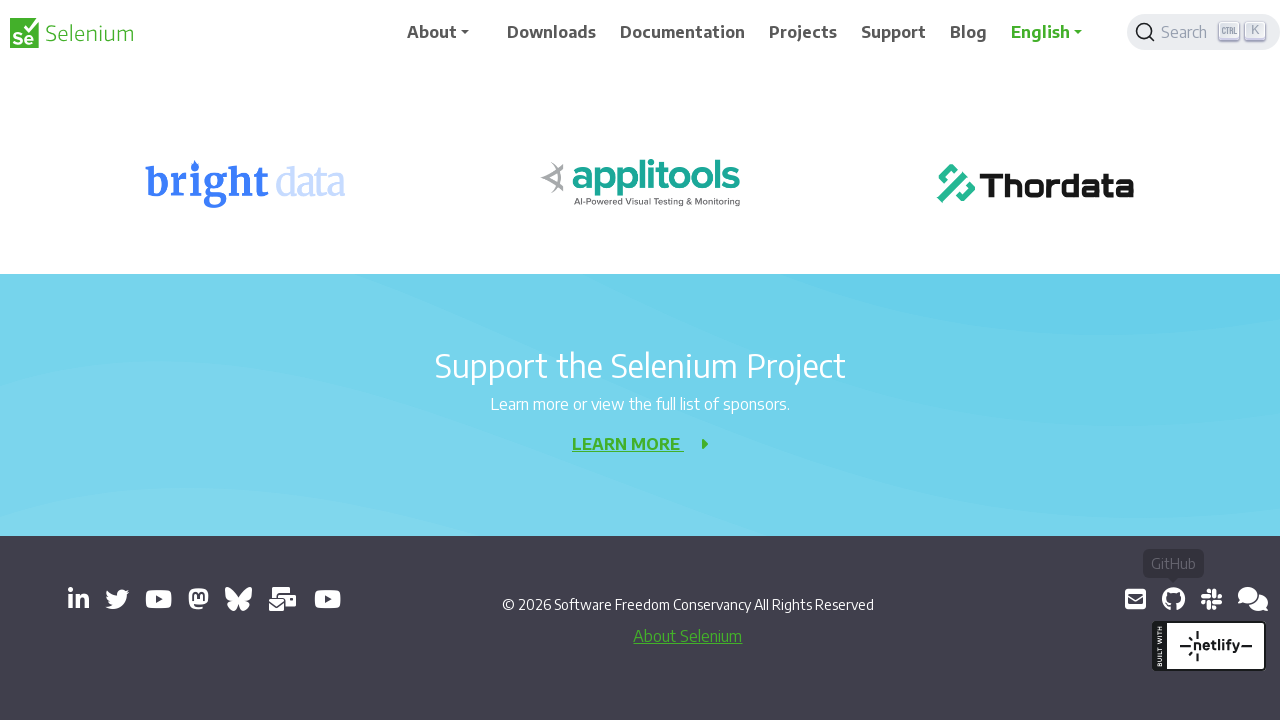

New tab opened with GitHub repository
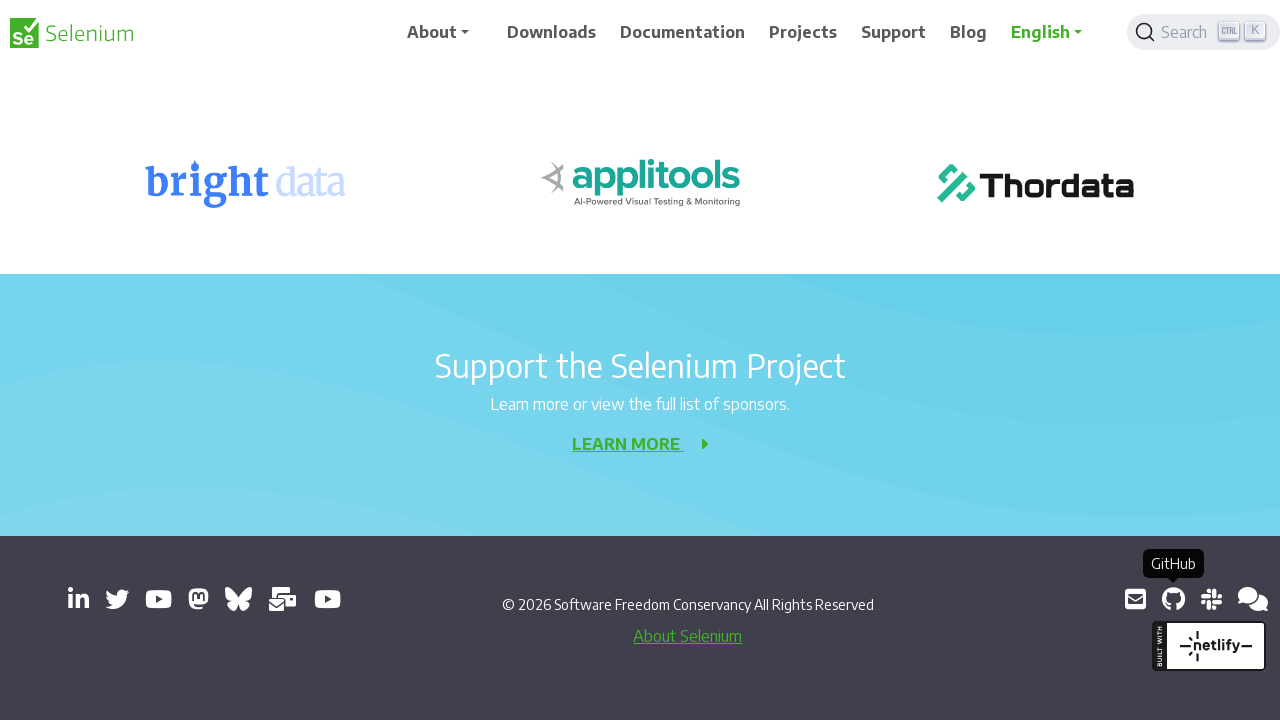

Waited for GitHub page to fully load
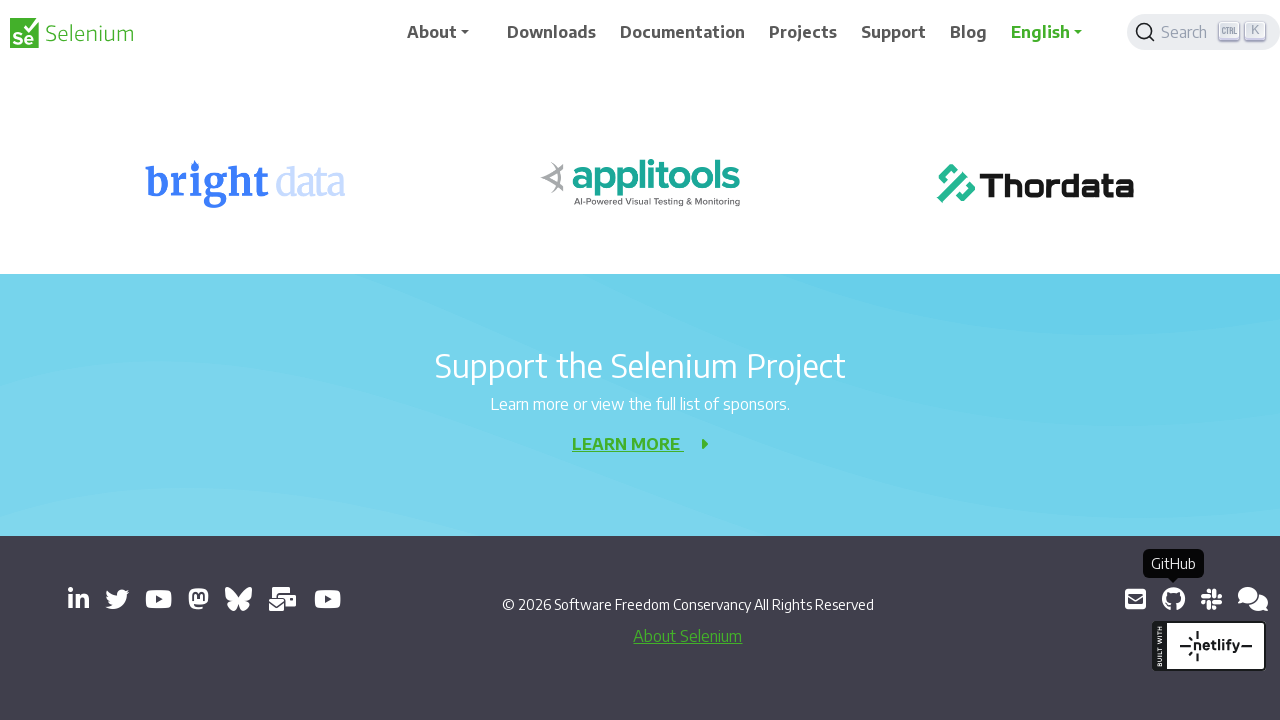

Verified GitHub page title is correct for SeleniumHQ/selenium repository
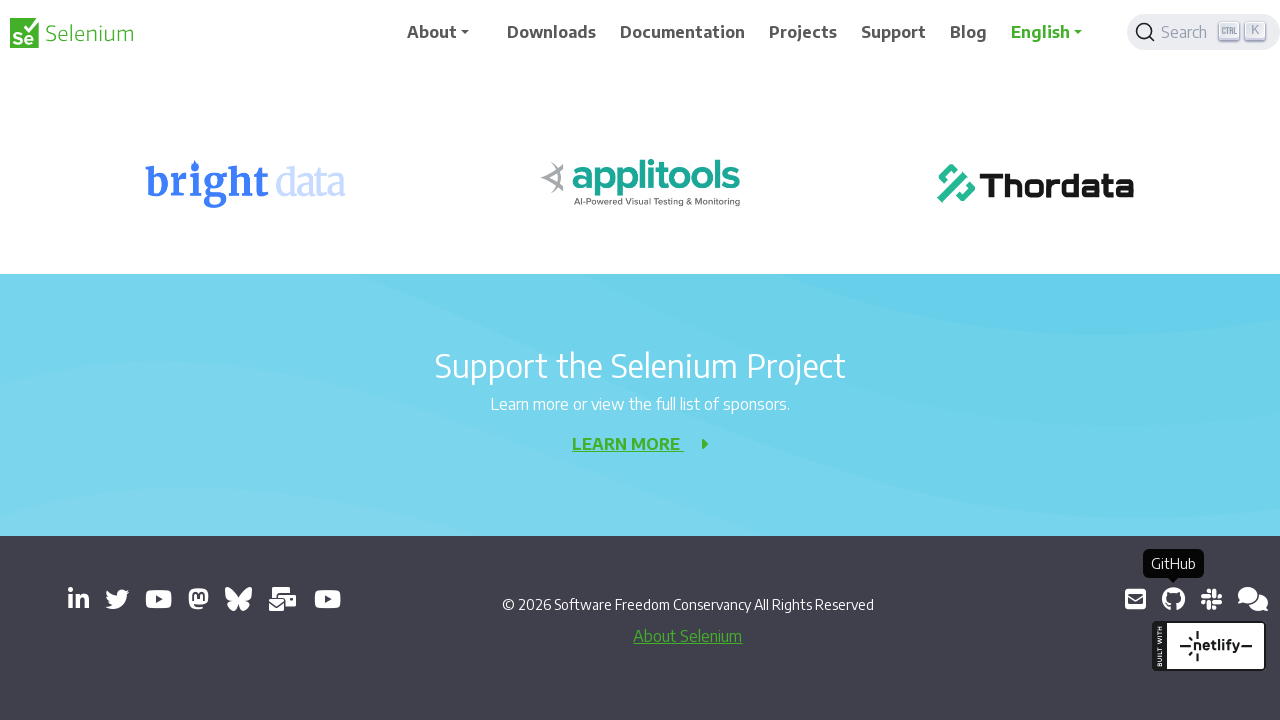

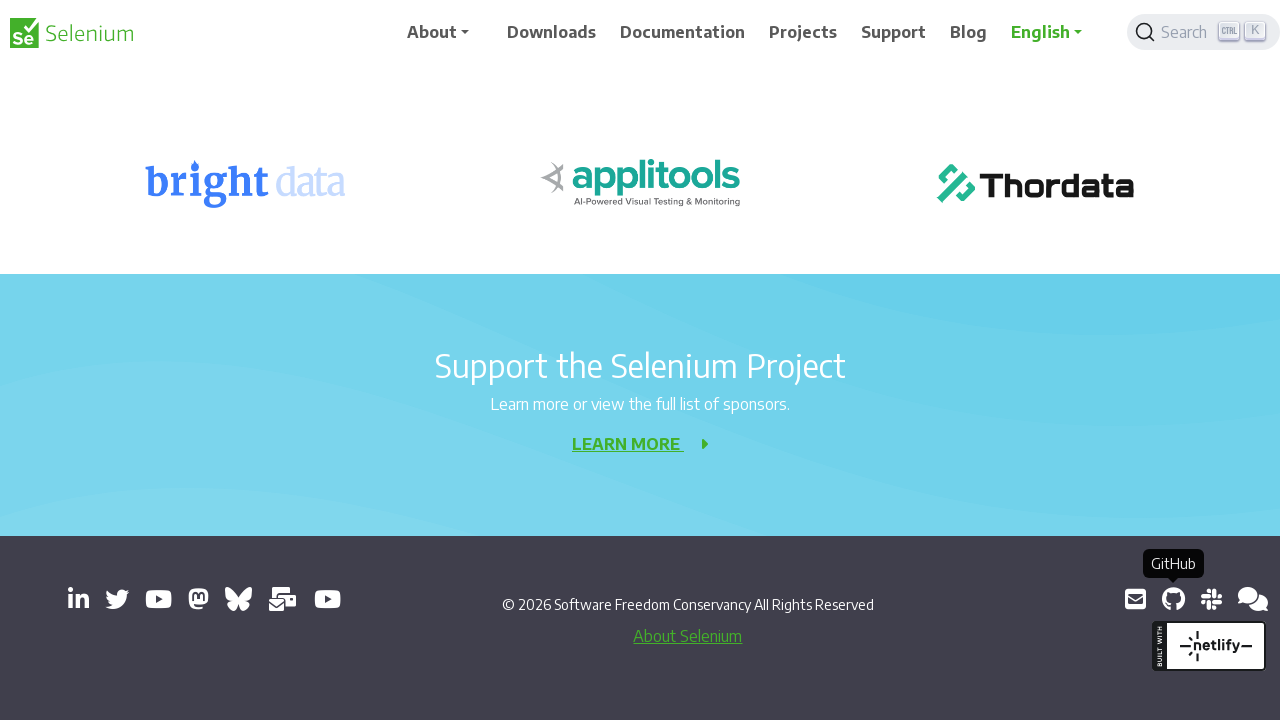